Tests JavaScript alert handling by triggering confirmation dialogs, verifying alert text, and demonstrating both accepting and dismissing alerts

Starting URL: https://demoqa.com/alerts

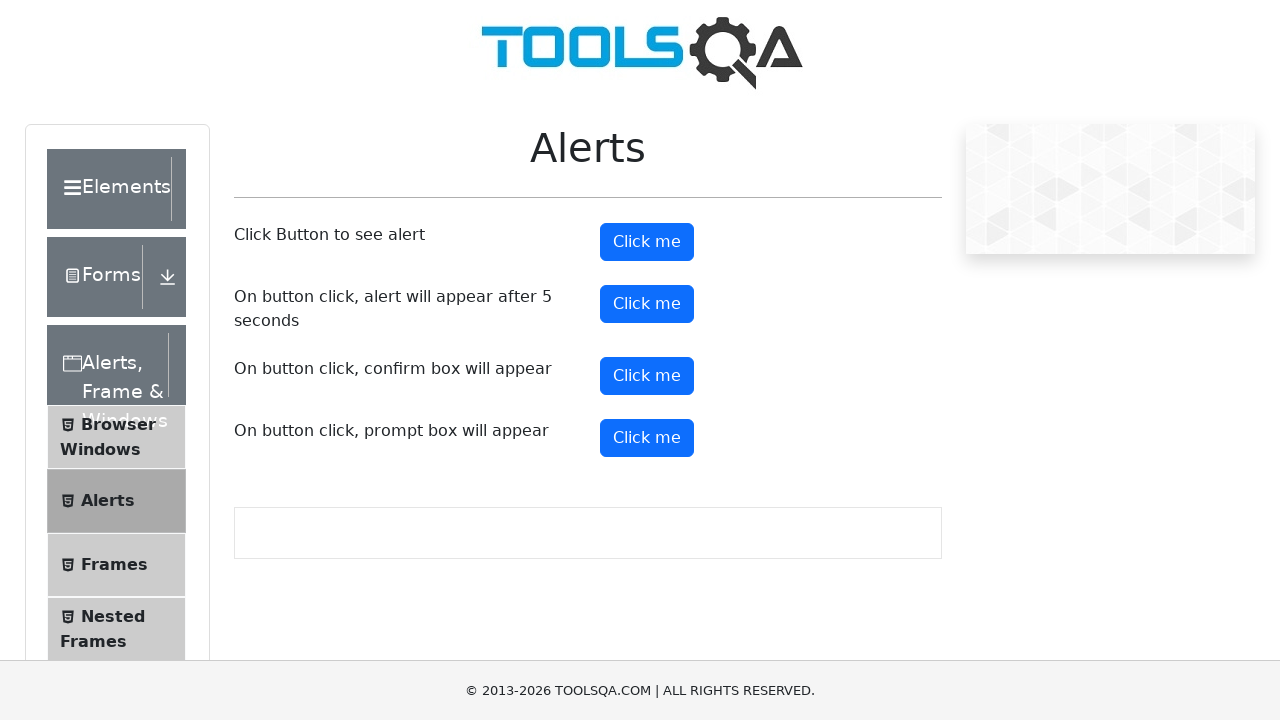

Clicked confirm button to trigger confirmation alert at (647, 376) on #confirmButton
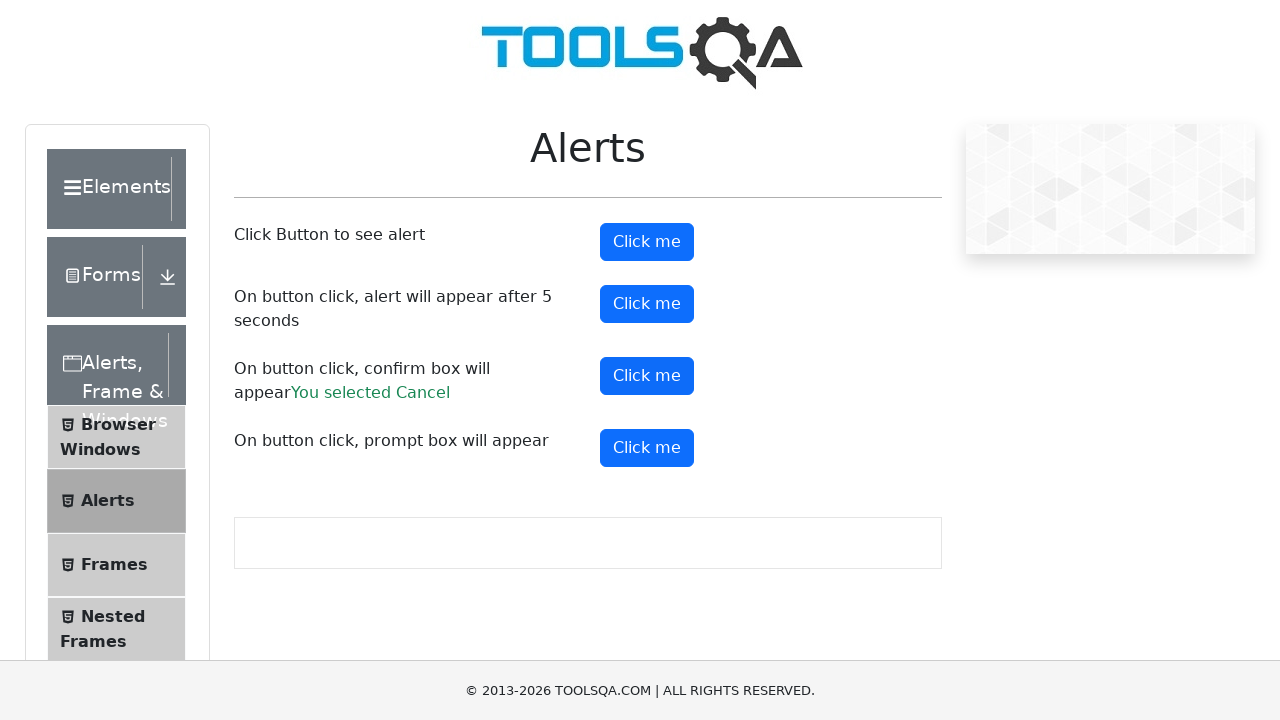

Set up dialog handler to accept confirmation alert with expected message
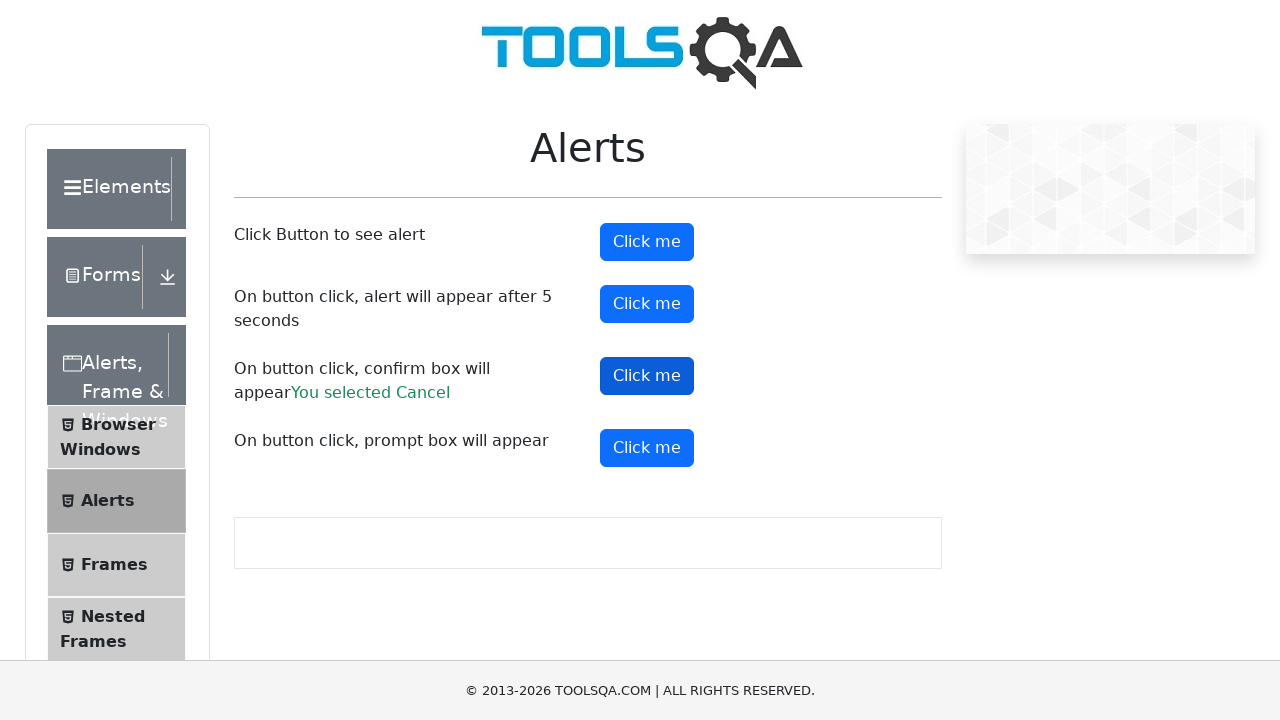

Waited 2 seconds for alert handling to complete
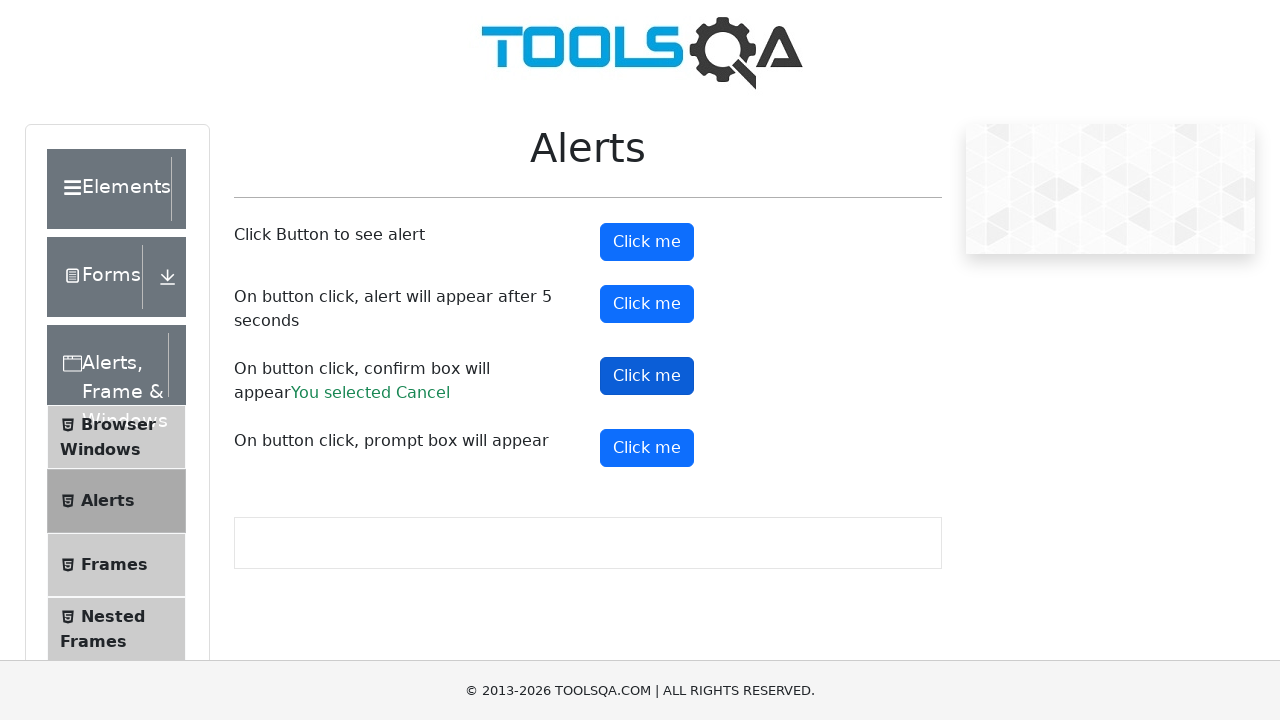

Clicked confirm button again to trigger another confirmation alert at (647, 376) on #confirmButton
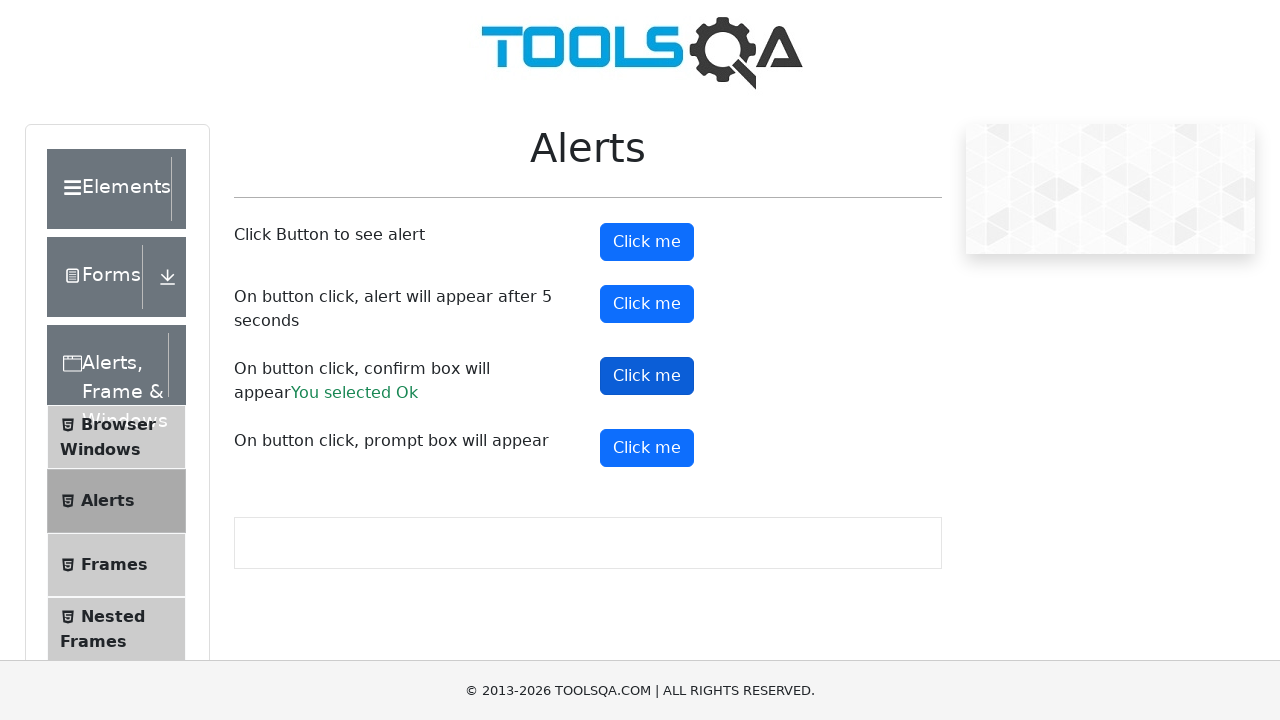

Set up dialog handler to dismiss the confirmation alert
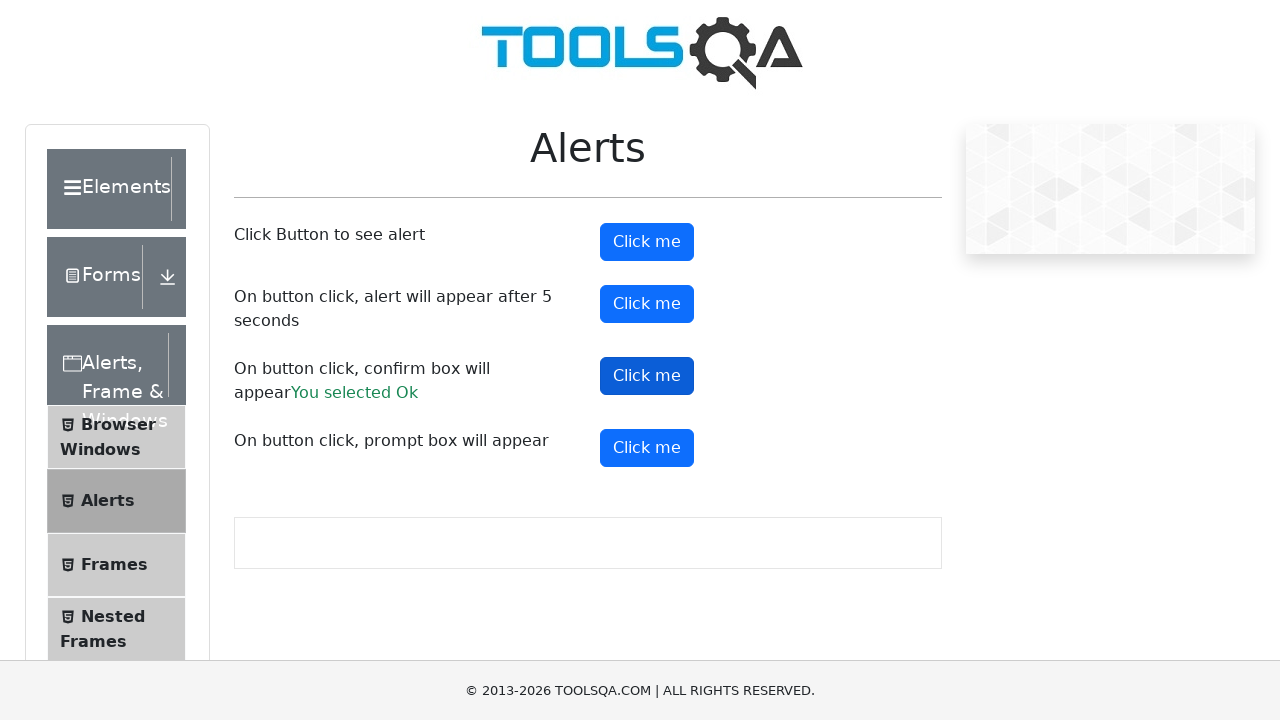

Waited 2 seconds for alert dismissal to complete
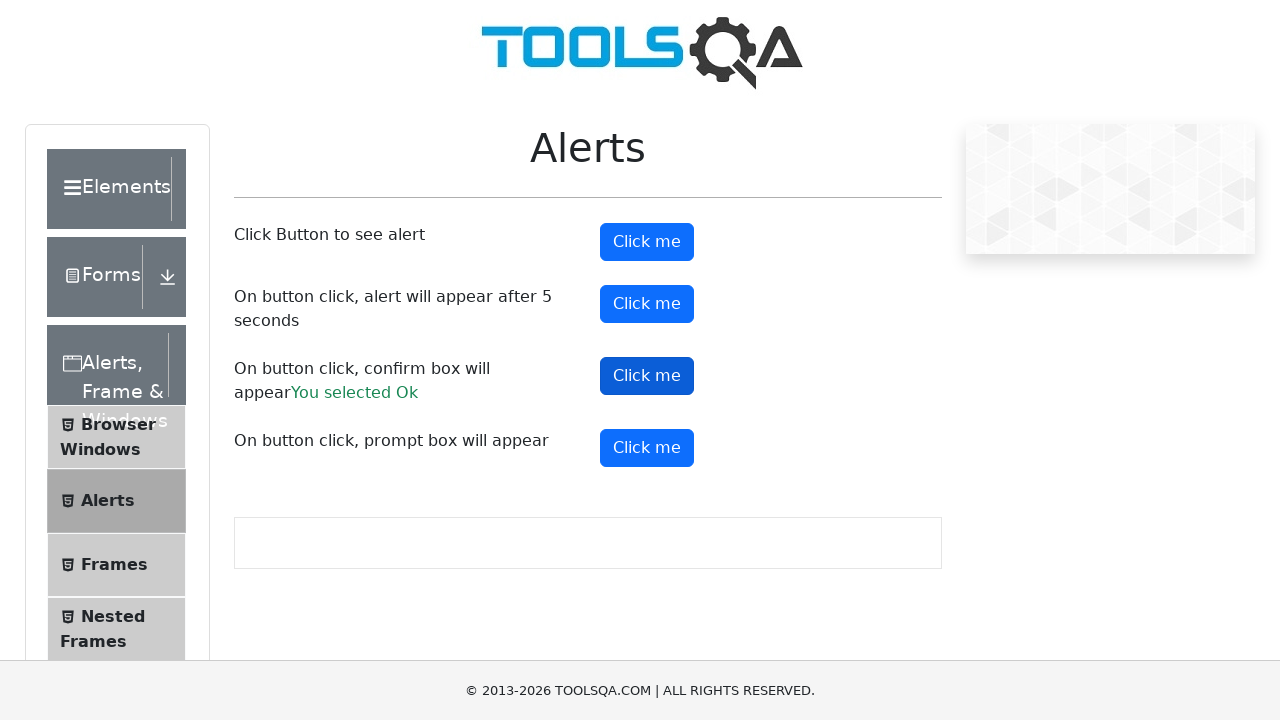

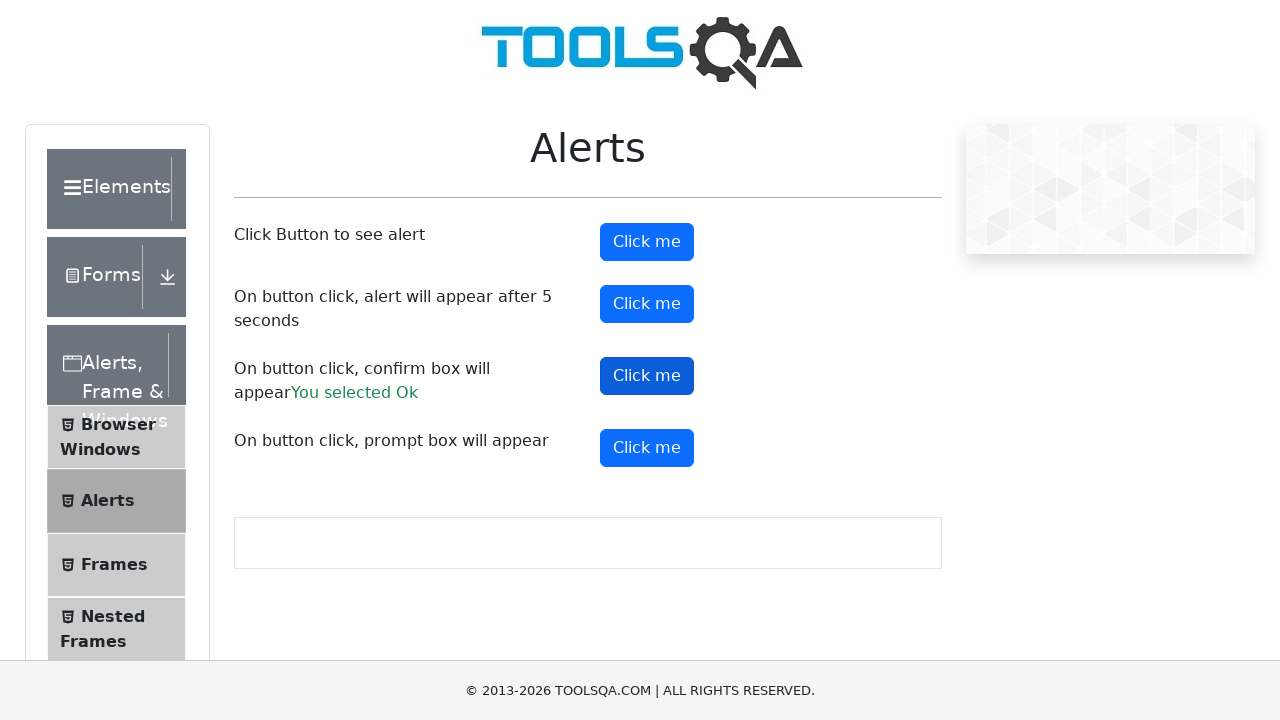